Tests static dropdown selection using different selection methods (by index, visible text, and value)

Starting URL: https://rahulshettyacademy.com/dropdownsPractise/

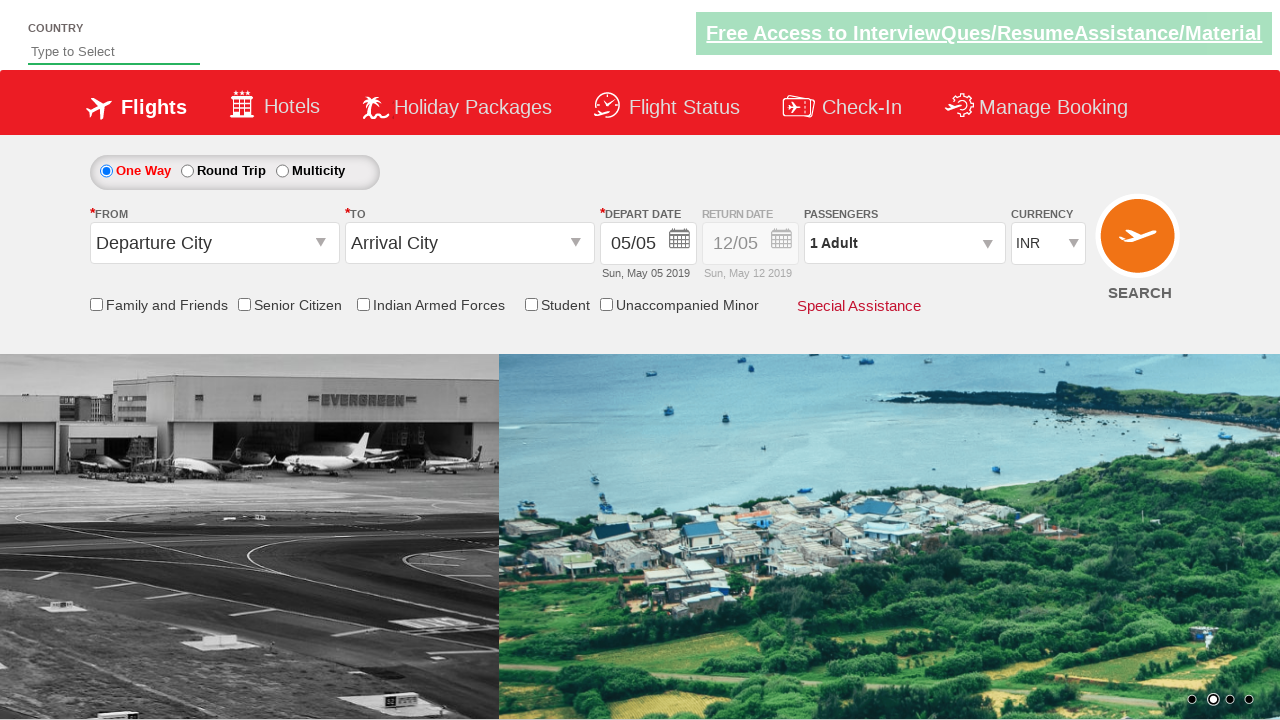

Selected 3rd option in currency dropdown by index on #ctl00_mainContent_DropDownListCurrency
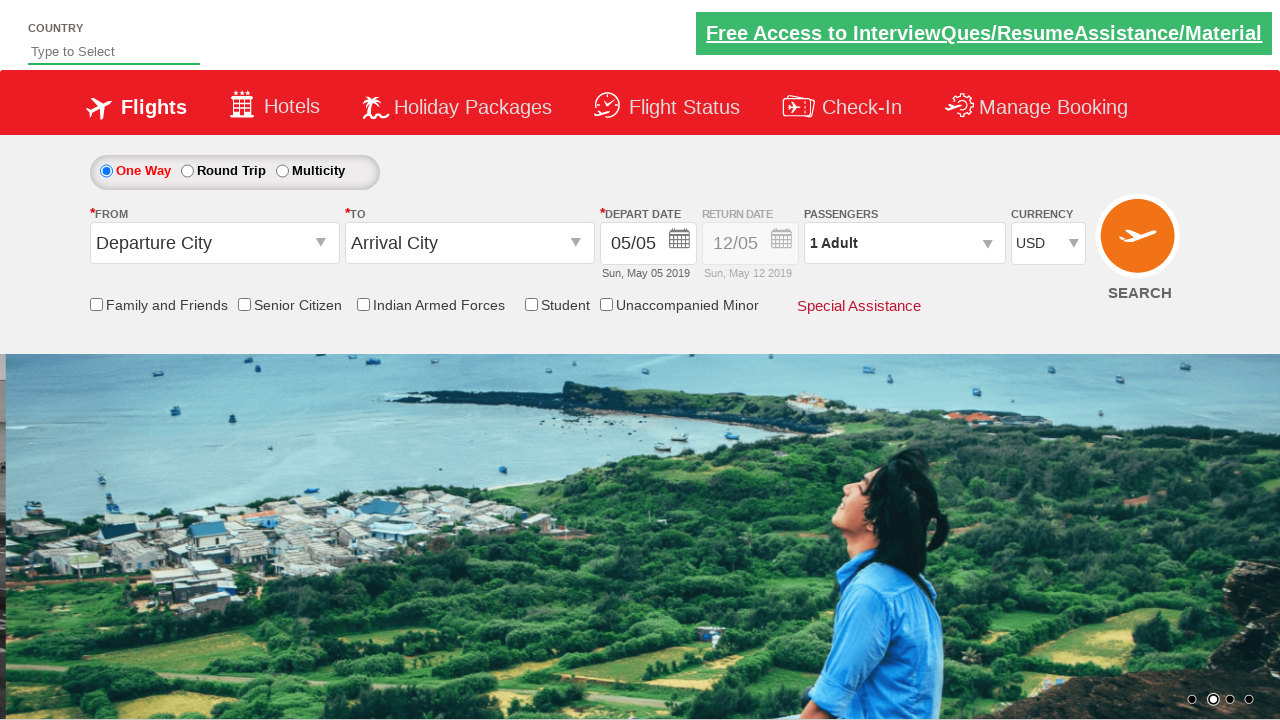

Retrieved selected option text from currency dropdown
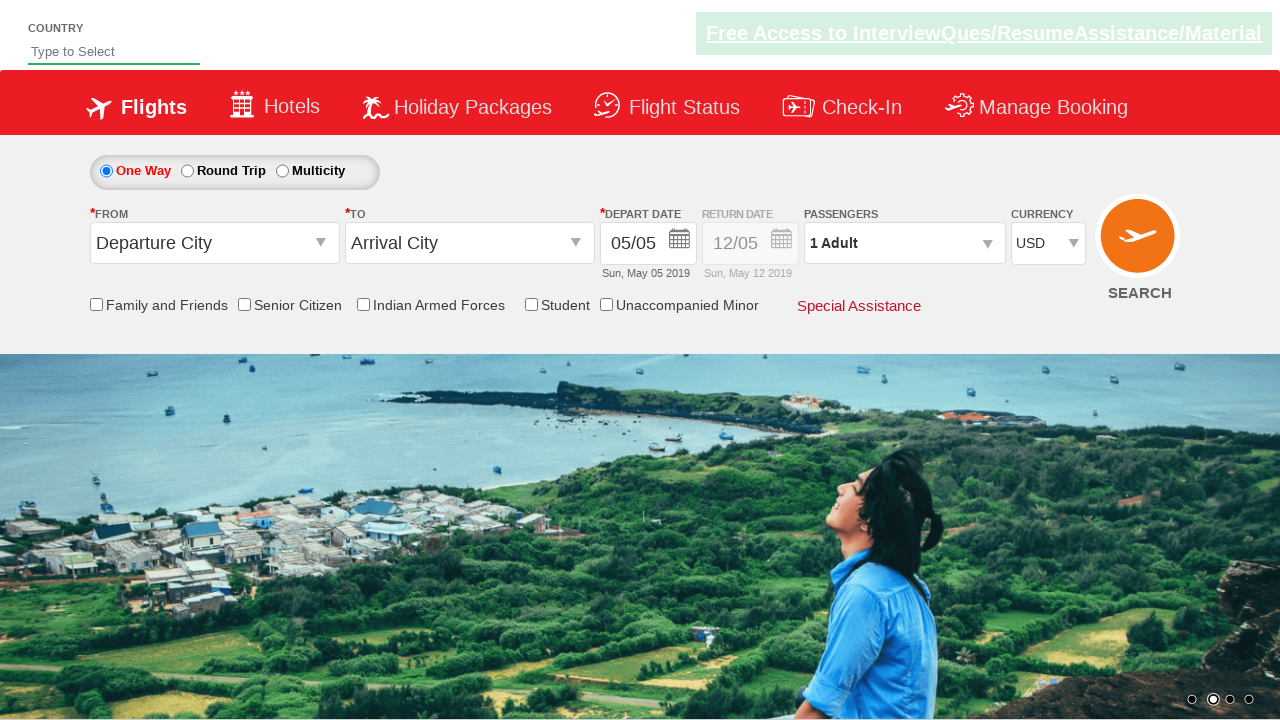

Printed selected currency: USD
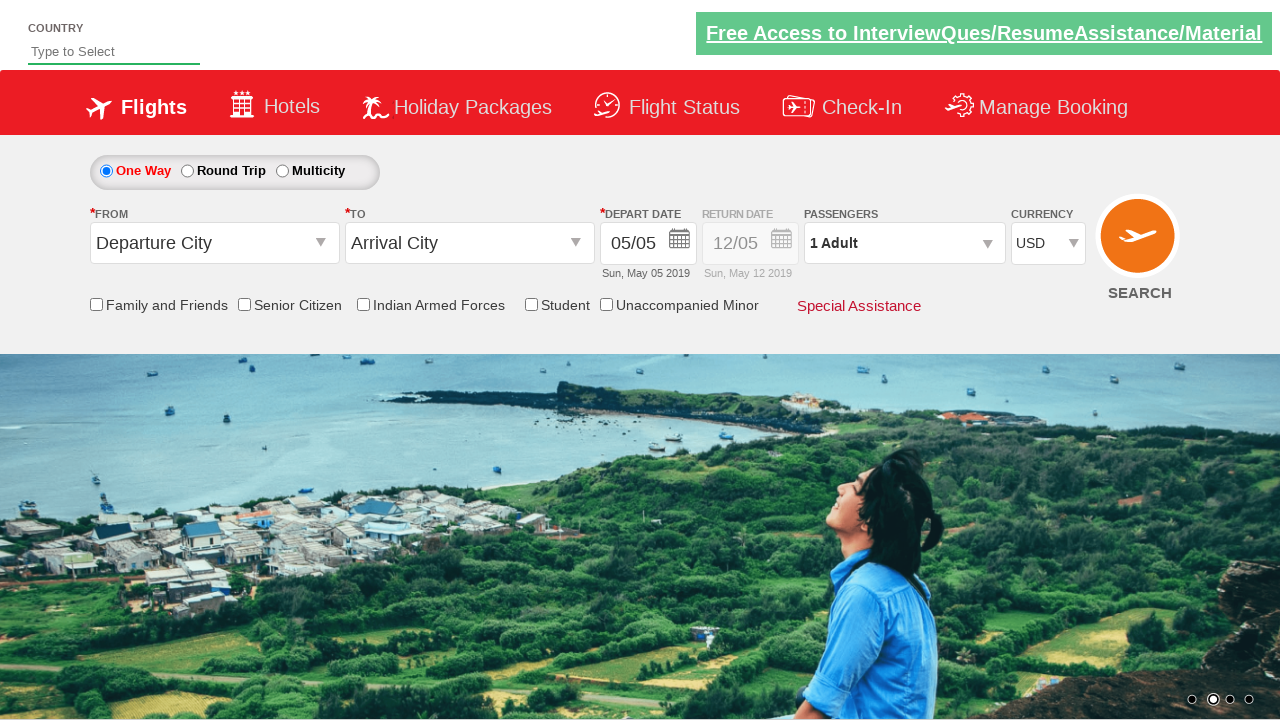

Selected AED option in currency dropdown by visible text on #ctl00_mainContent_DropDownListCurrency
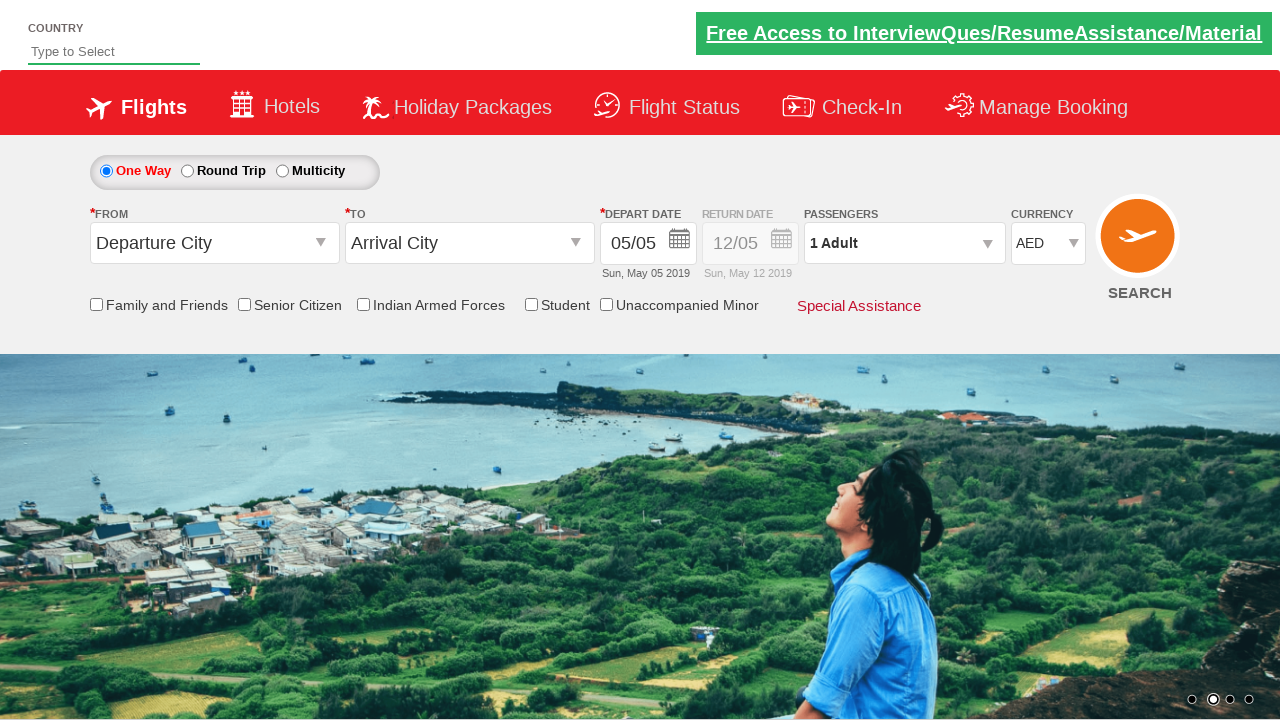

Retrieved selected option text from currency dropdown
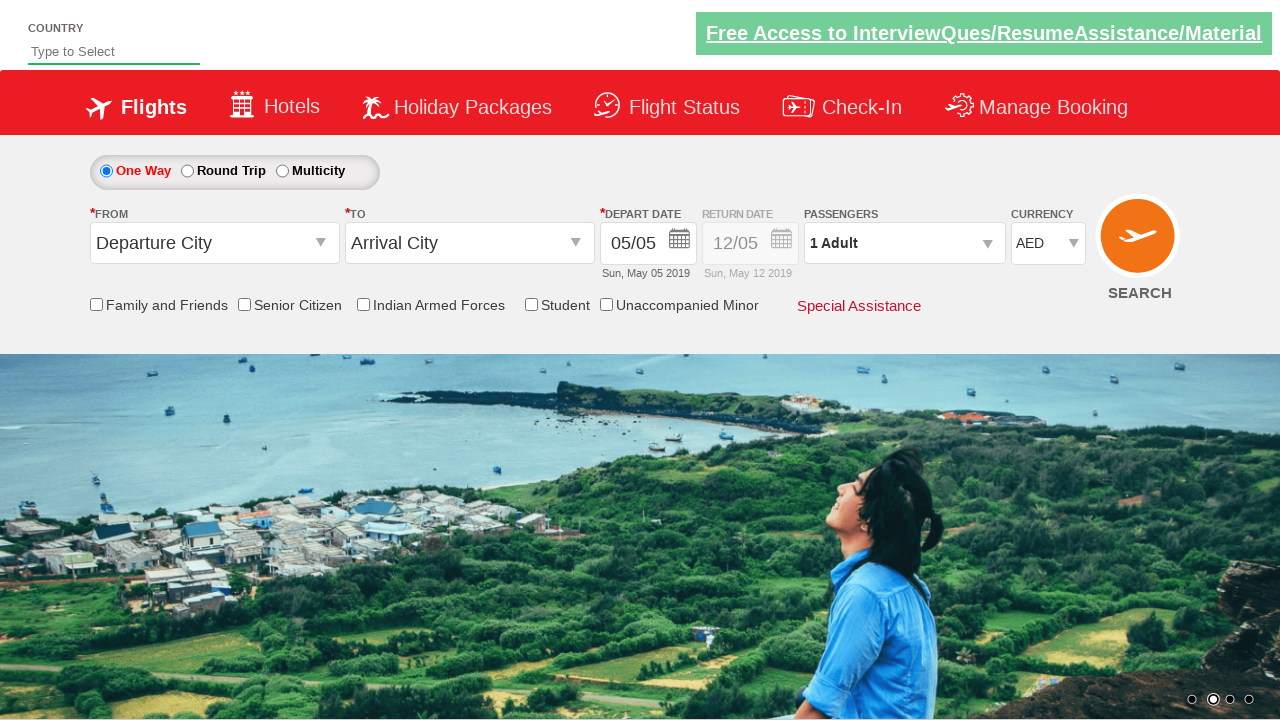

Printed selected currency: AED
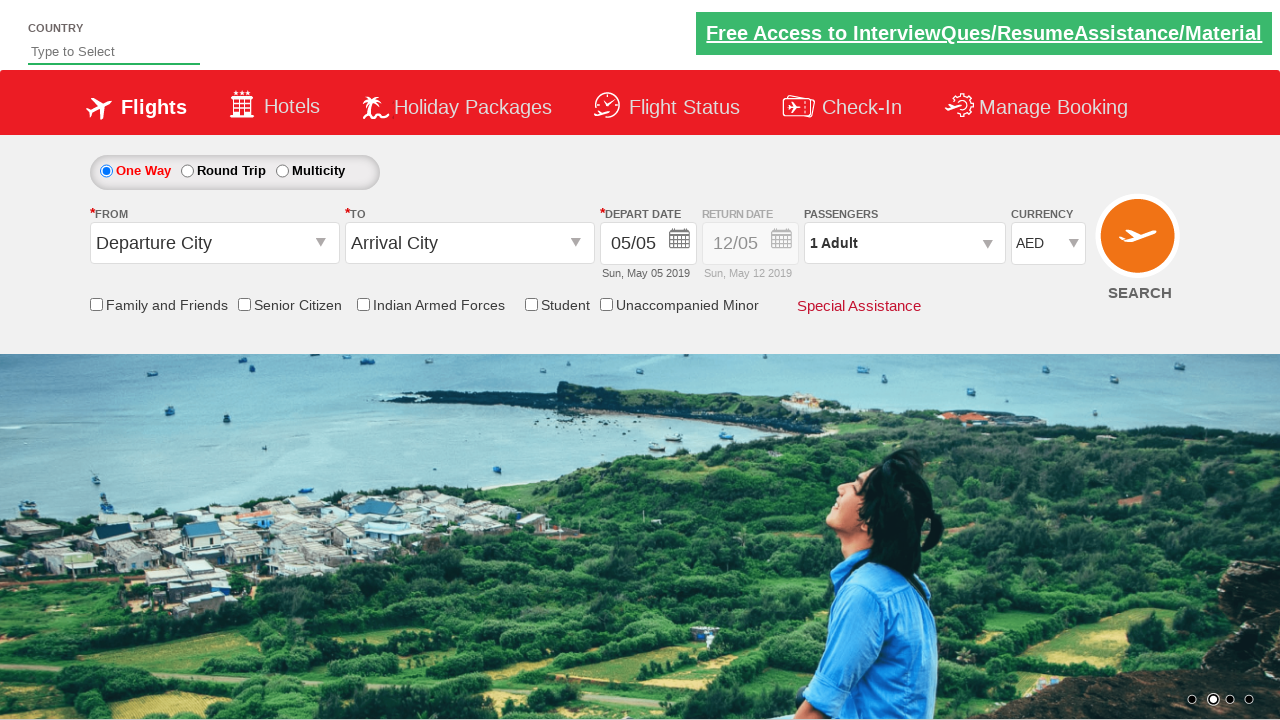

Selected INR option in currency dropdown by value on #ctl00_mainContent_DropDownListCurrency
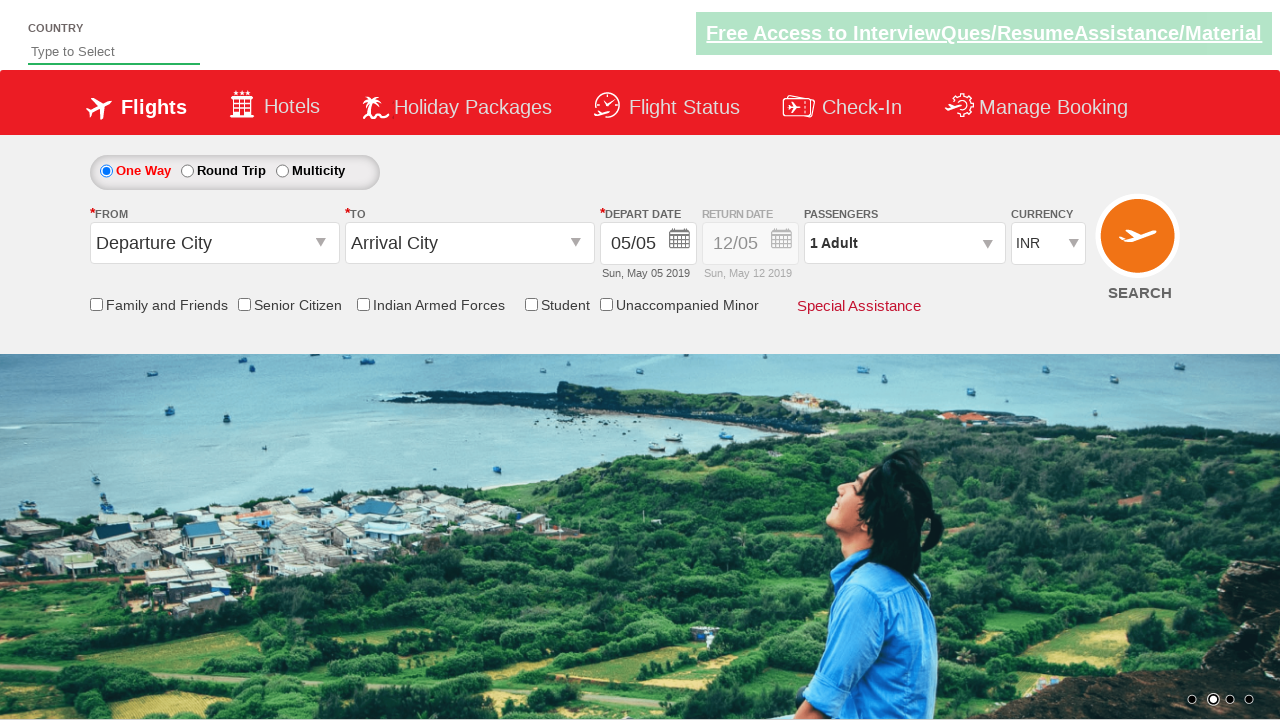

Retrieved selected option text from currency dropdown
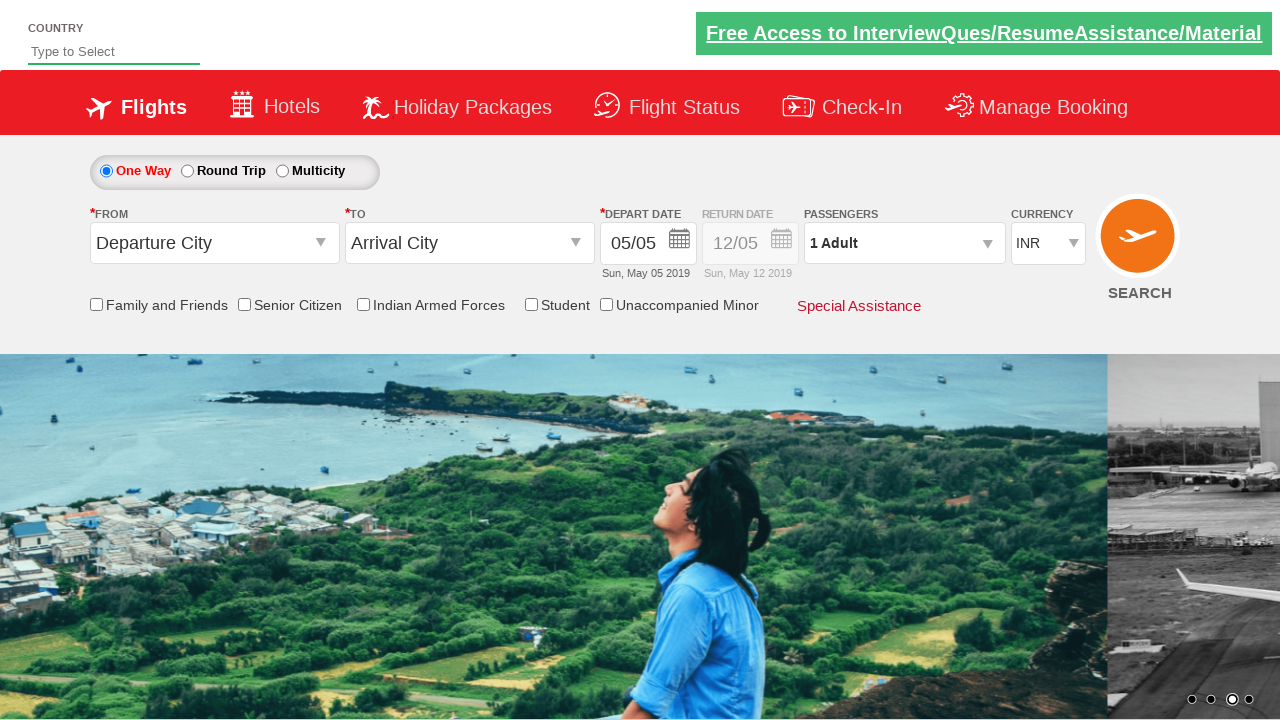

Printed selected currency: INR
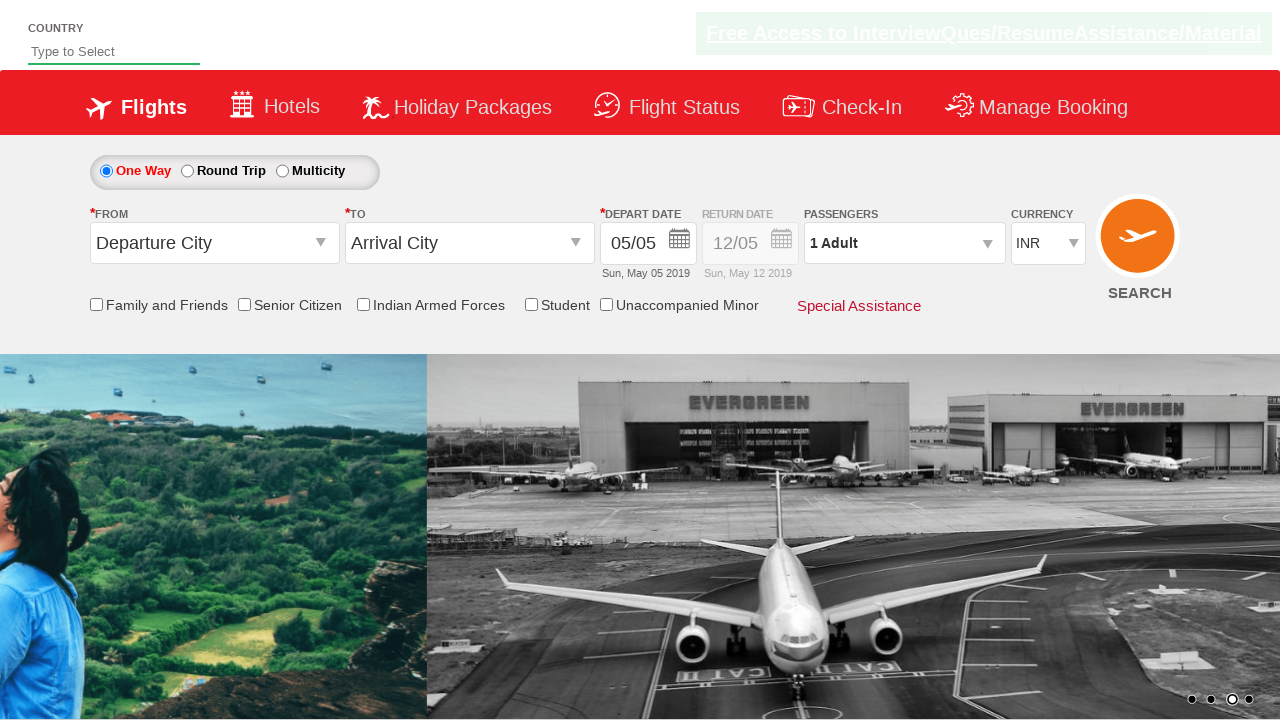

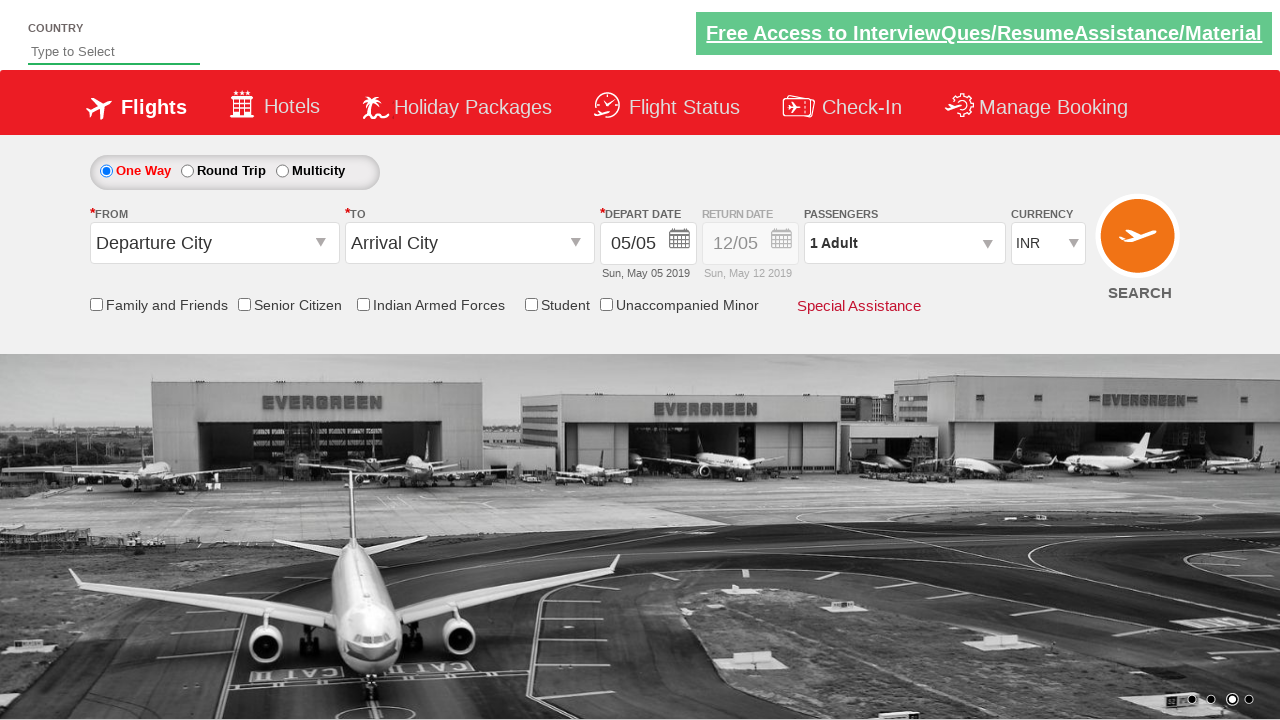